Tests table element selection on W3Schools CSS table page by locating a specific cell in the 8th row and verifying it contains "Canada"

Starting URL: https://www.w3schools.com/css/css_table.asp

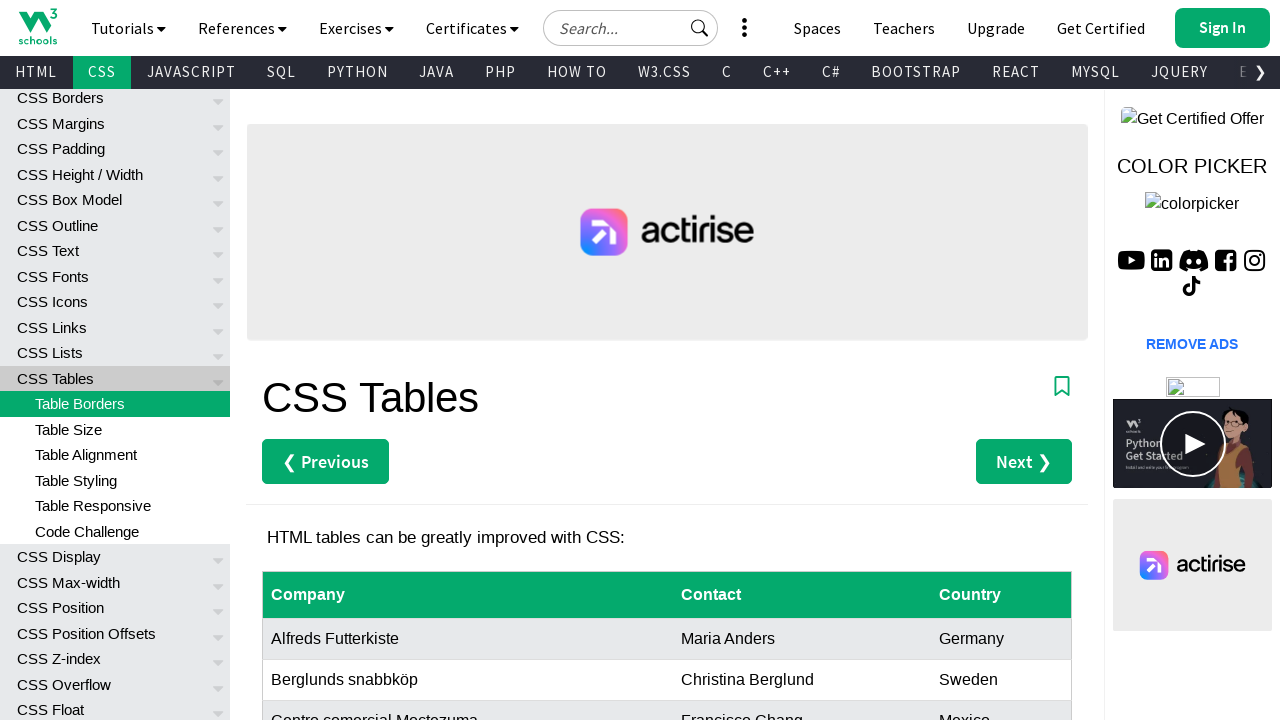

Navigated to W3Schools CSS table page
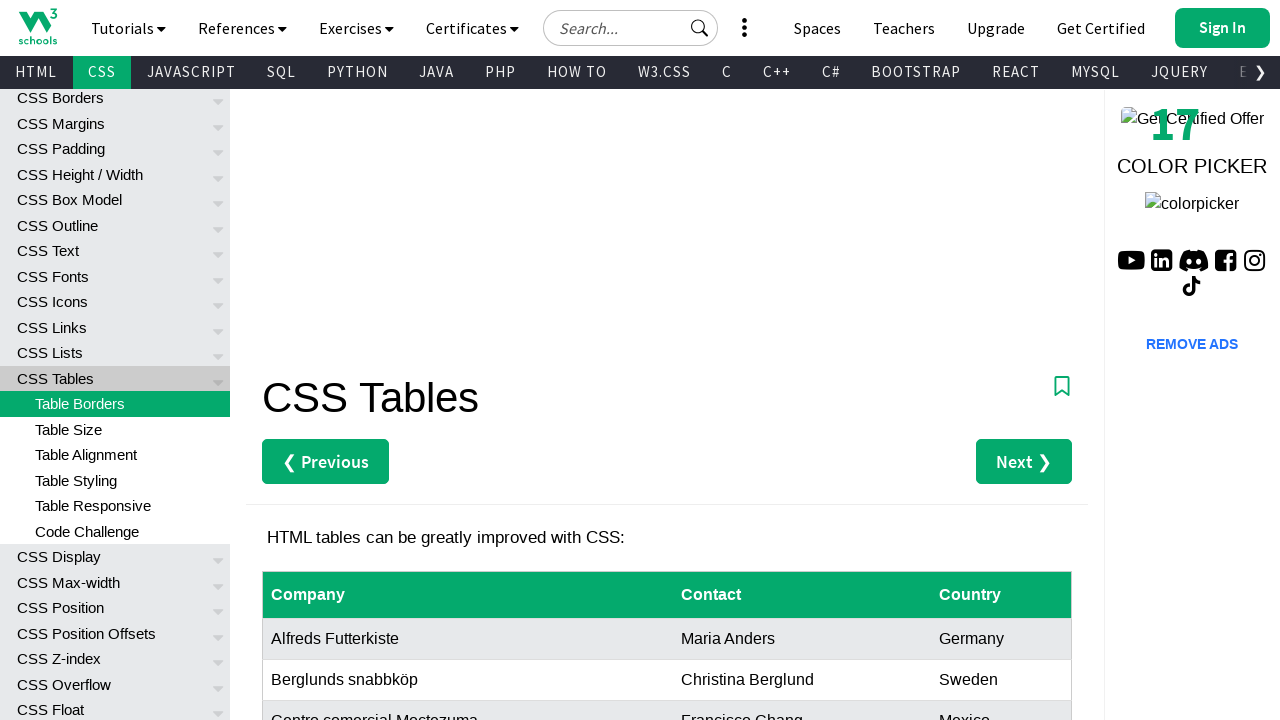

Located table cell in 8th row, last column
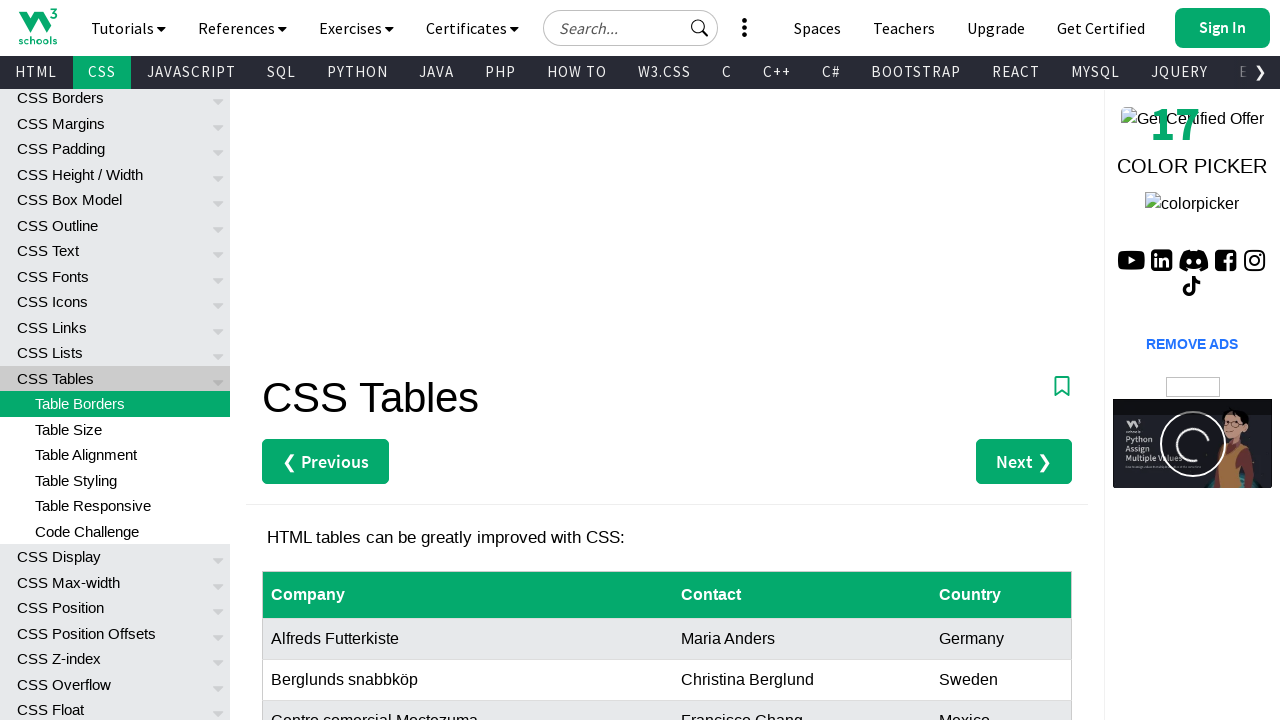

Table cell appeared and is ready
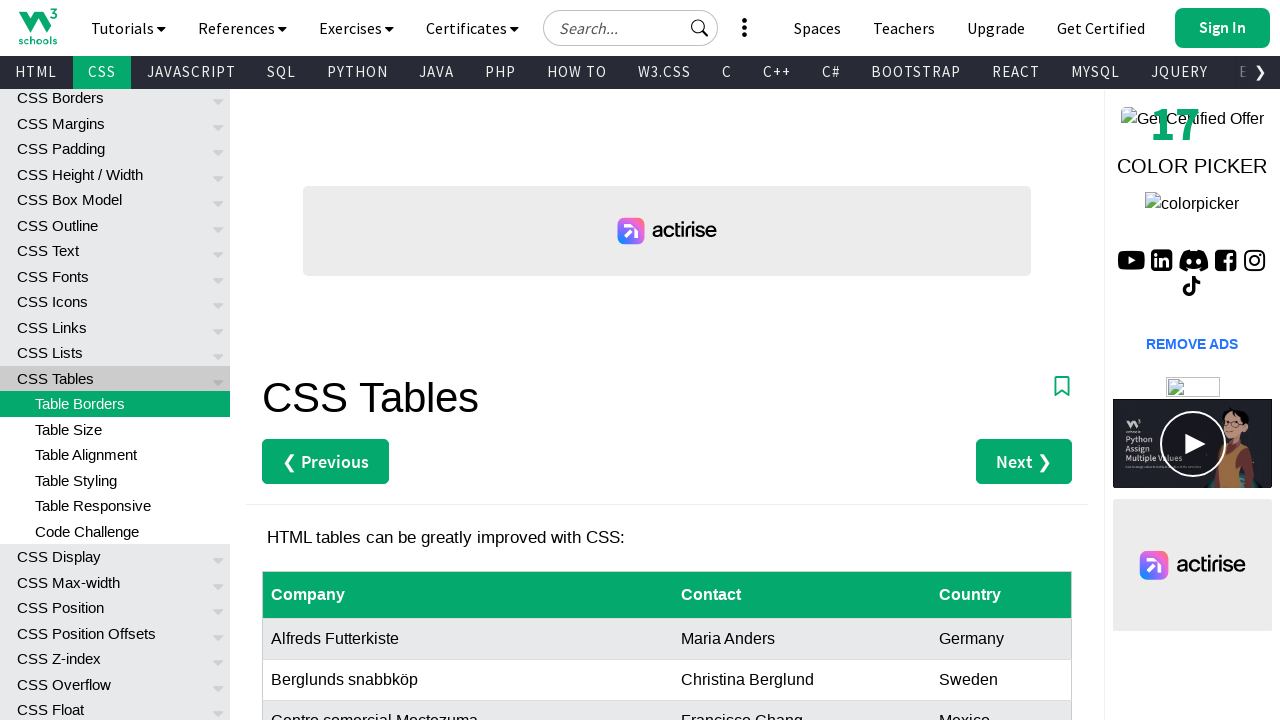

Retrieved text content from cell
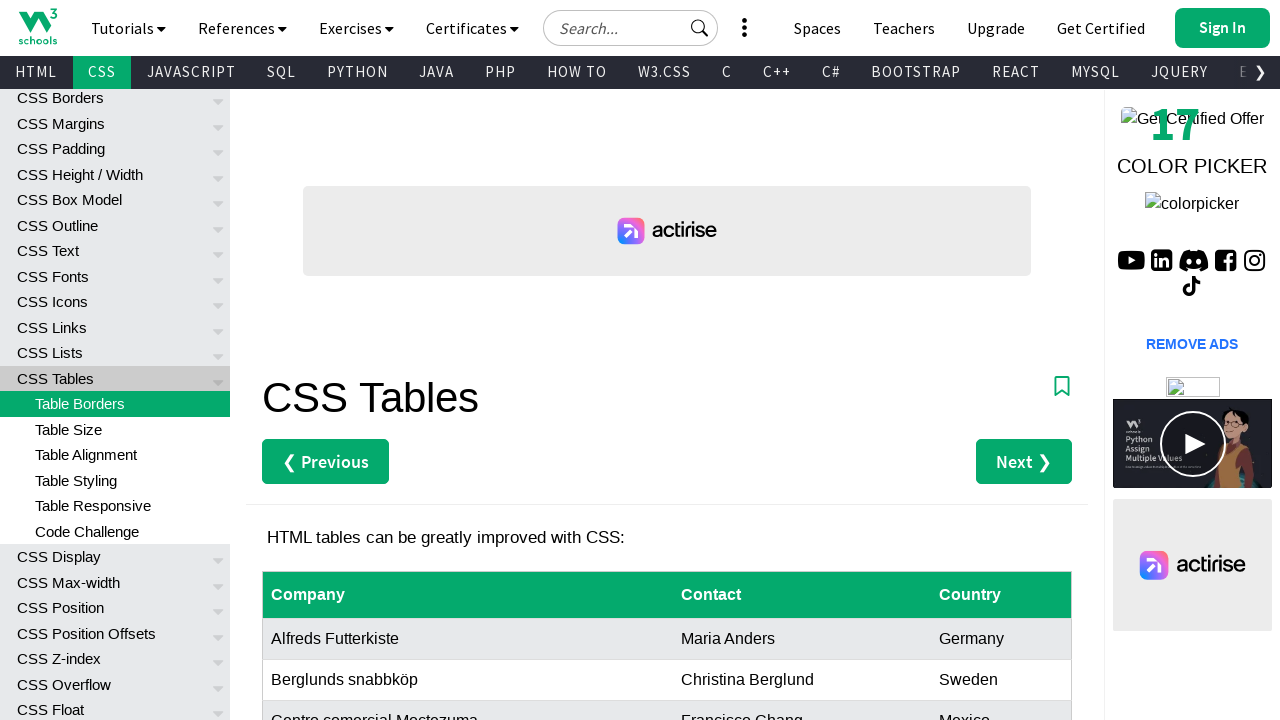

Verified cell contains 'Canada'
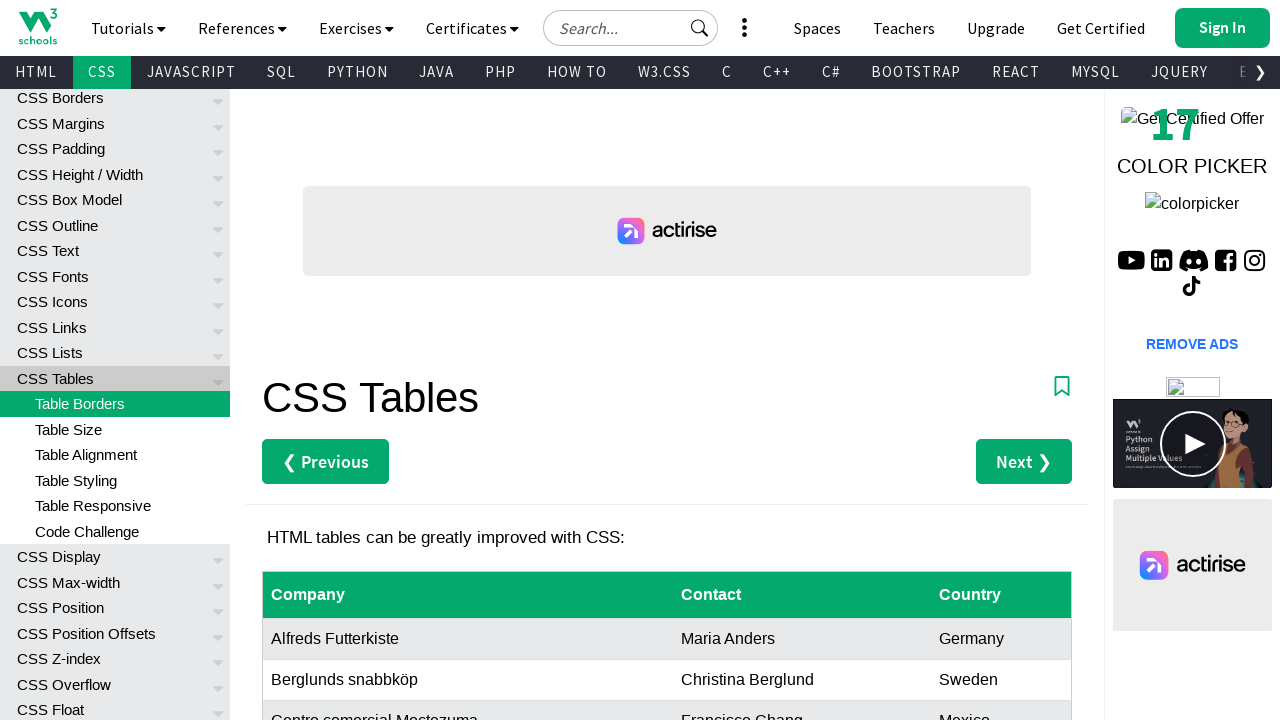

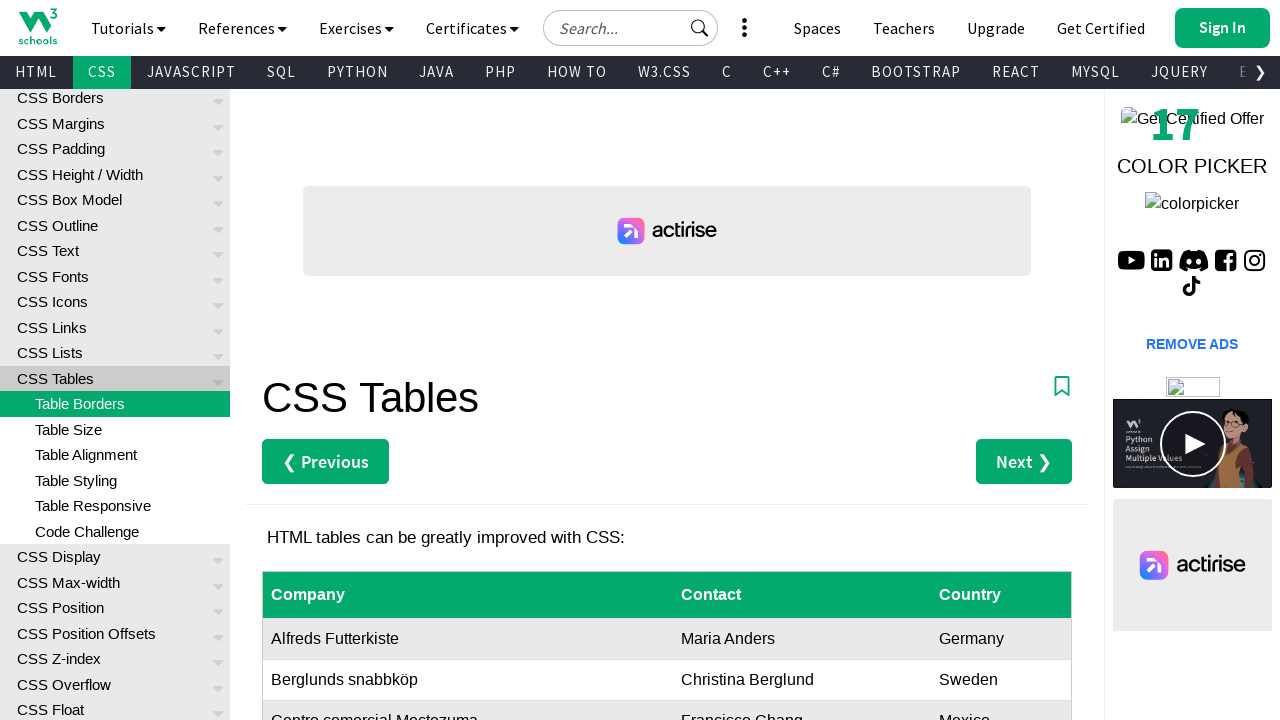